Tests various form controls including auto-suggest dropdown, radio buttons, checkboxes, static dropdowns, passenger selection, and origin/destination selection on a flight booking practice page

Starting URL: https://rahulshettyacademy.com/dropdownsPractise/

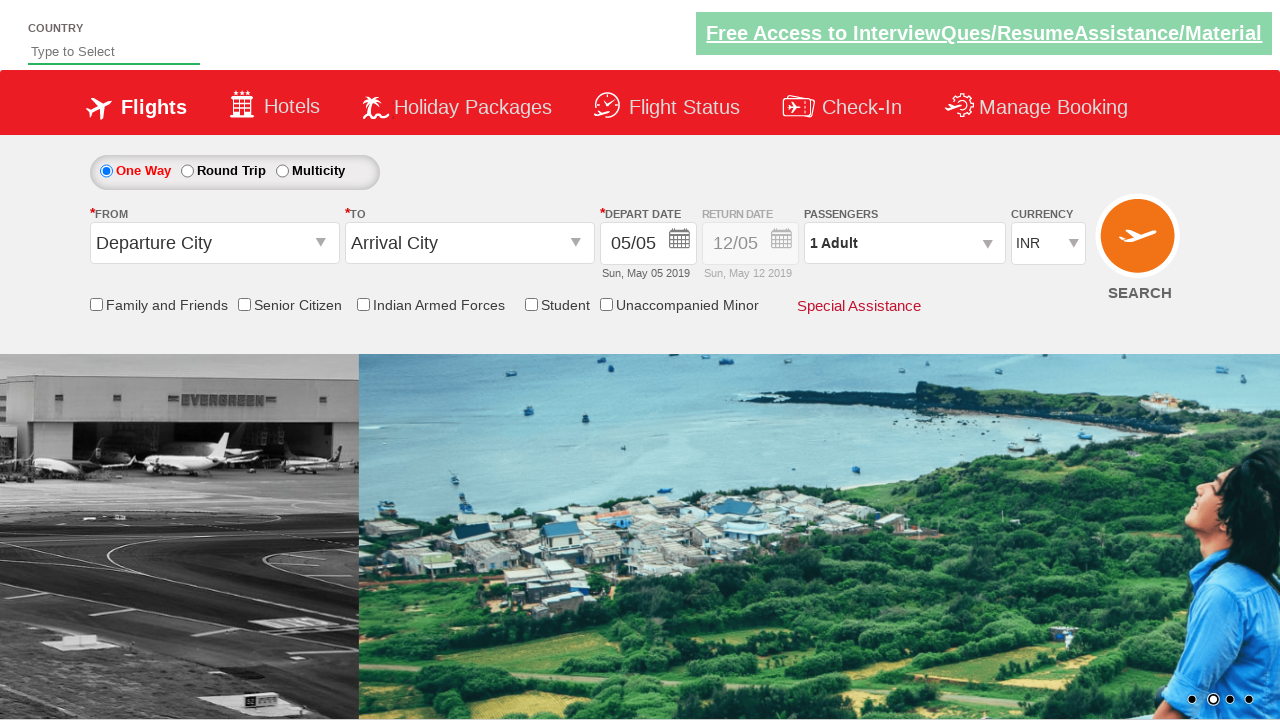

Filled auto-suggest field with 'IND' on #autosuggest
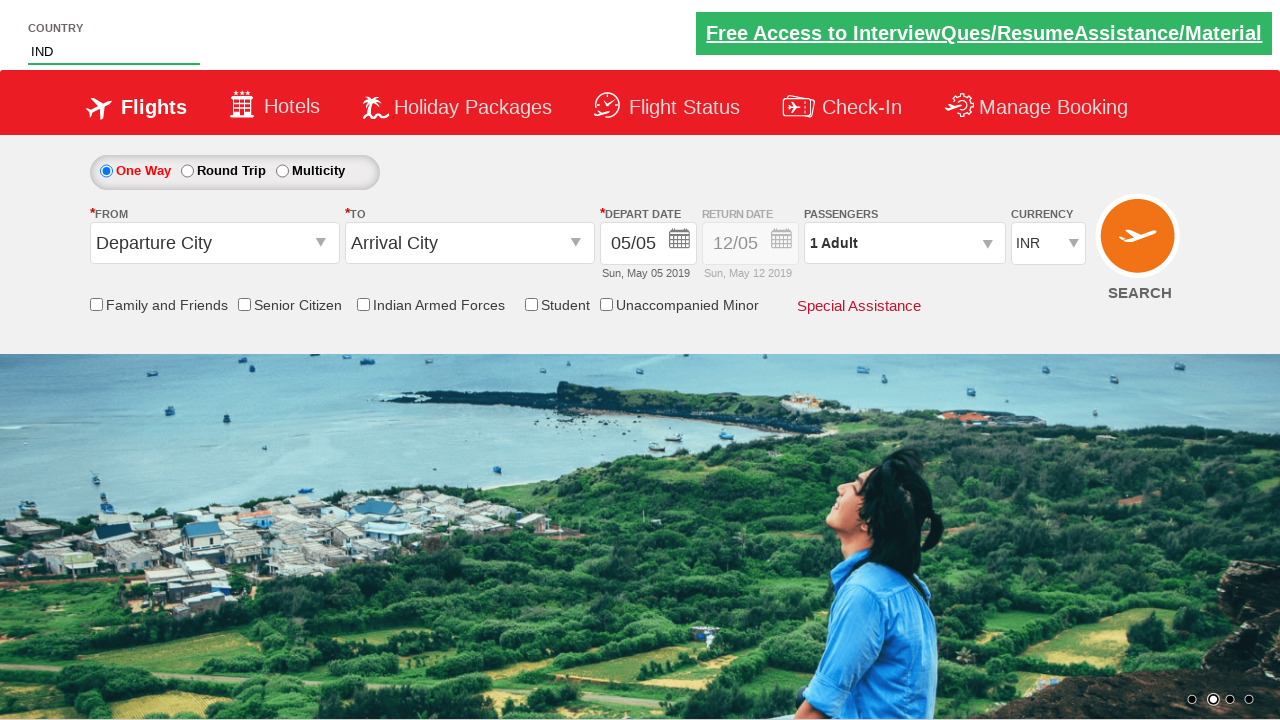

Waited 3 seconds for suggestions to load
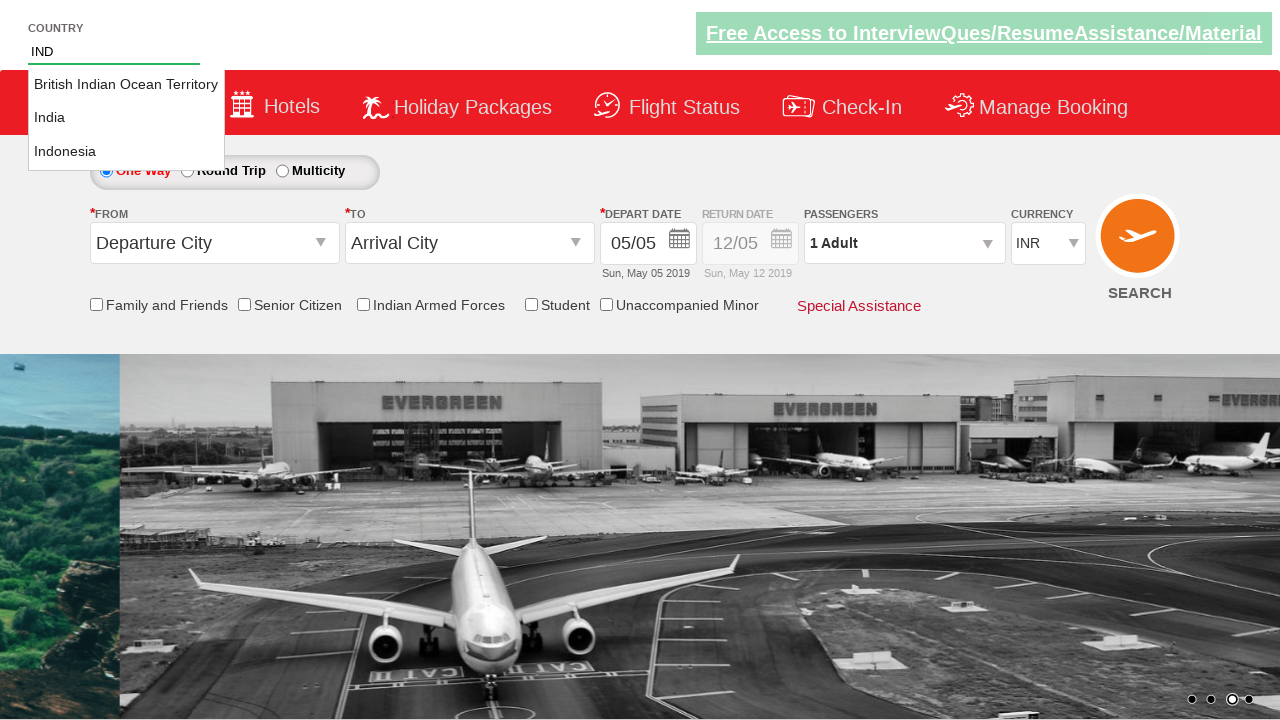

Selected India from auto-suggest dropdown at (126, 118) on #ui-id-1:has-text('India')
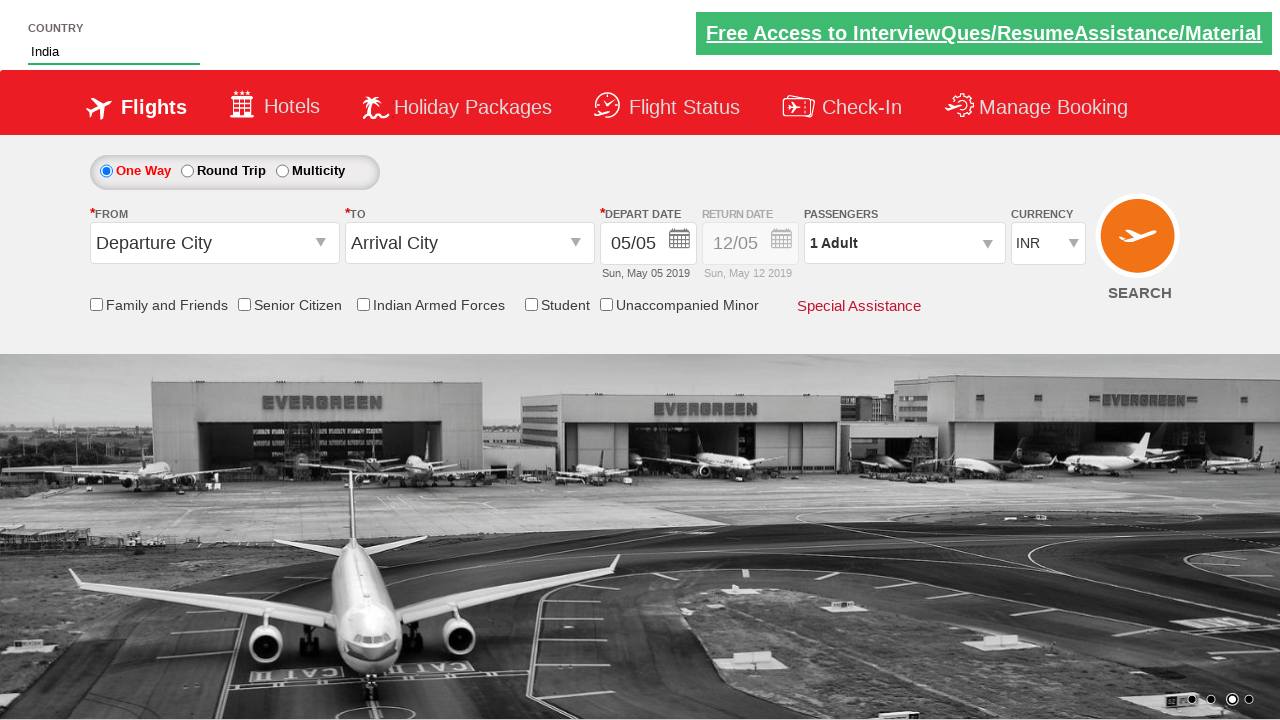

Selected round trip radio button at (187, 171) on #ctl00_mainContent_rbtnl_Trip_1
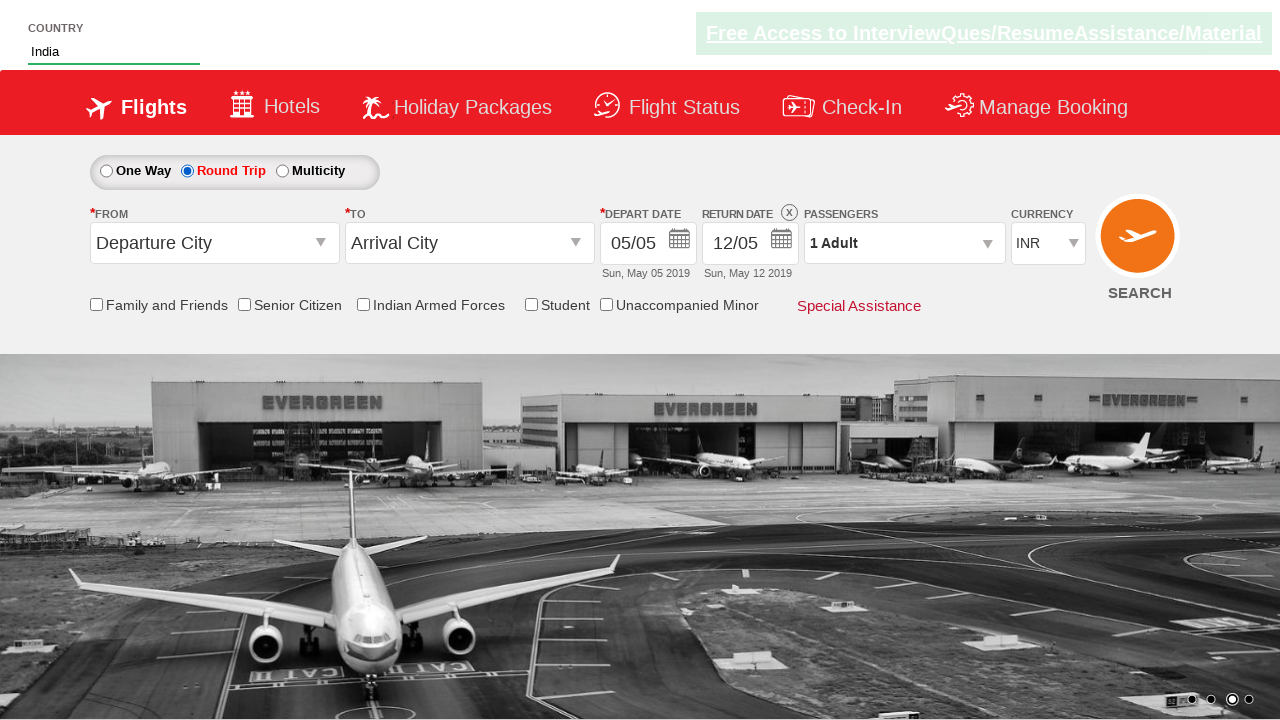

Checked friends and family checkbox at (96, 304) on #ctl00_mainContent_chk_friendsandfamily
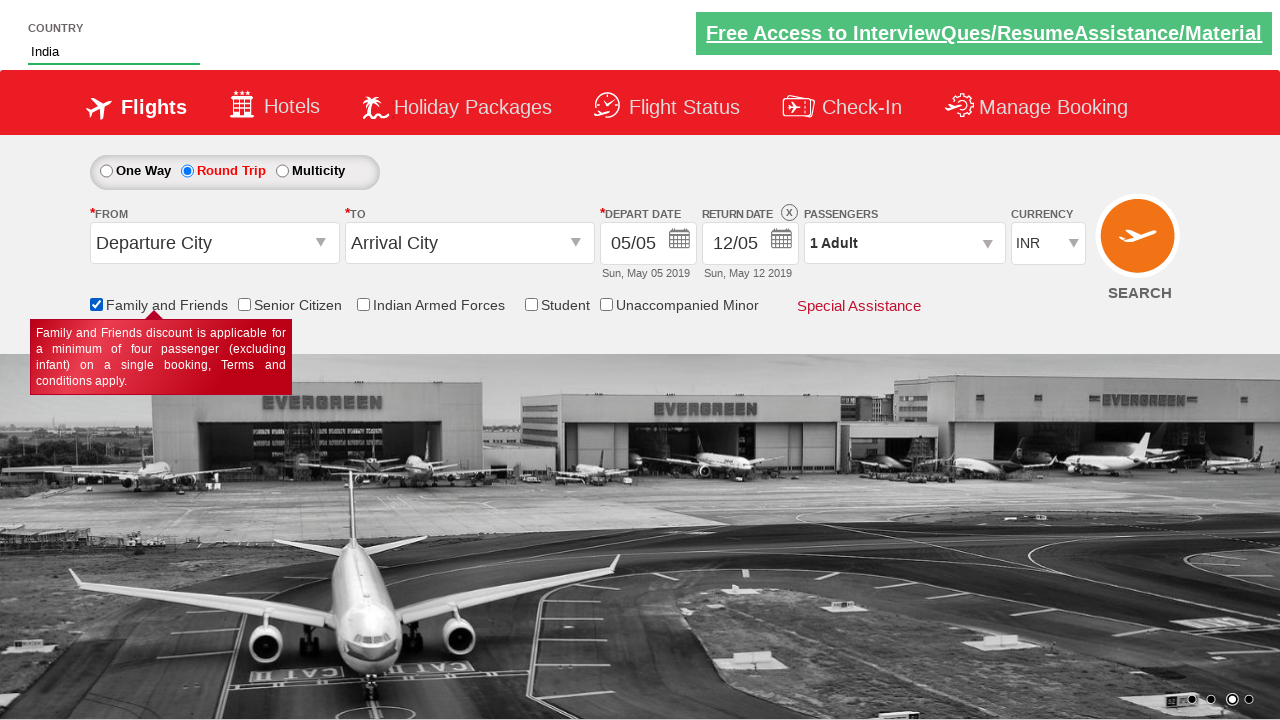

Selected currency dropdown option by index 1 on #ctl00_mainContent_DropDownListCurrency
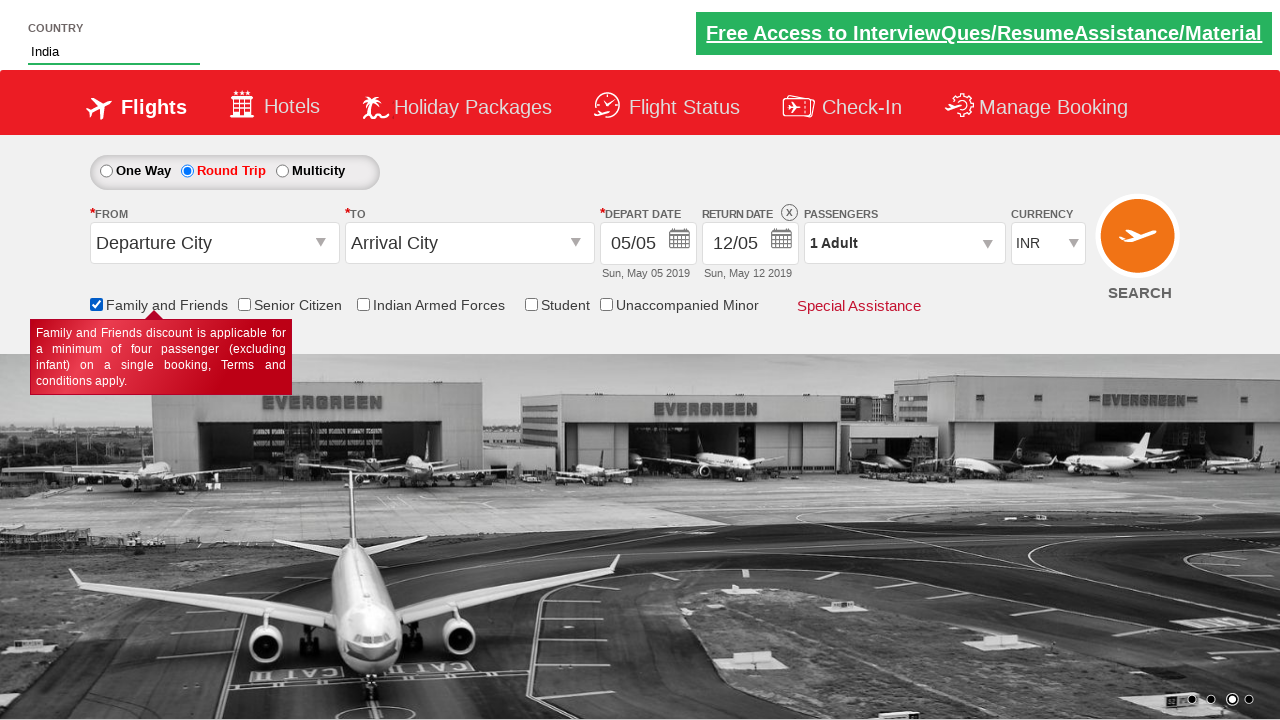

Selected AED currency option by value on #ctl00_mainContent_DropDownListCurrency
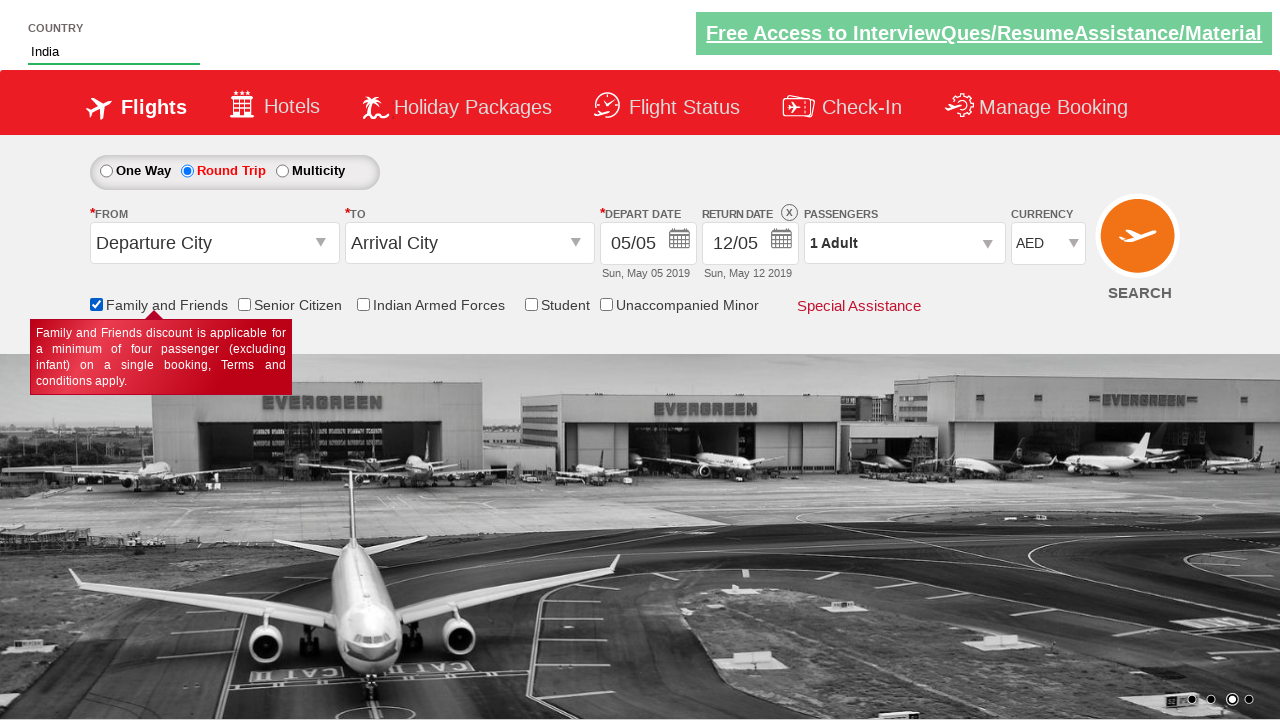

Selected USD currency option by label on #ctl00_mainContent_DropDownListCurrency
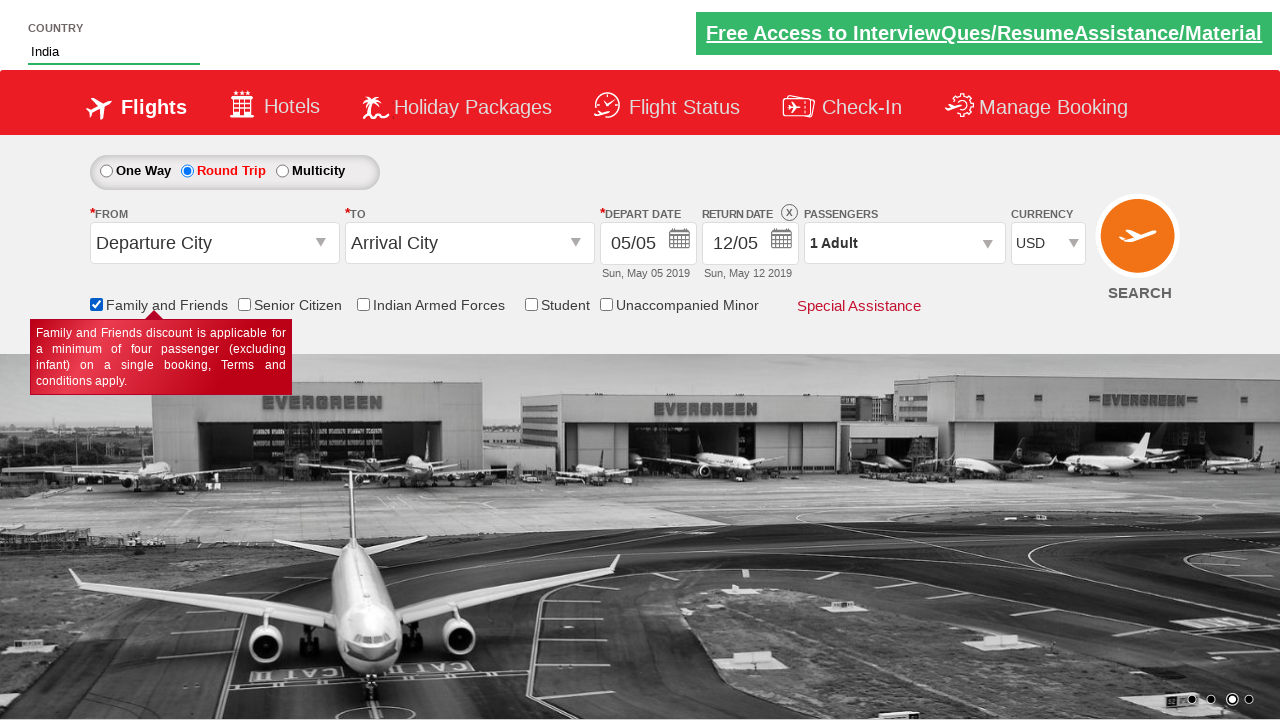

Opened passenger info dropdown at (904, 243) on #divpaxinfo
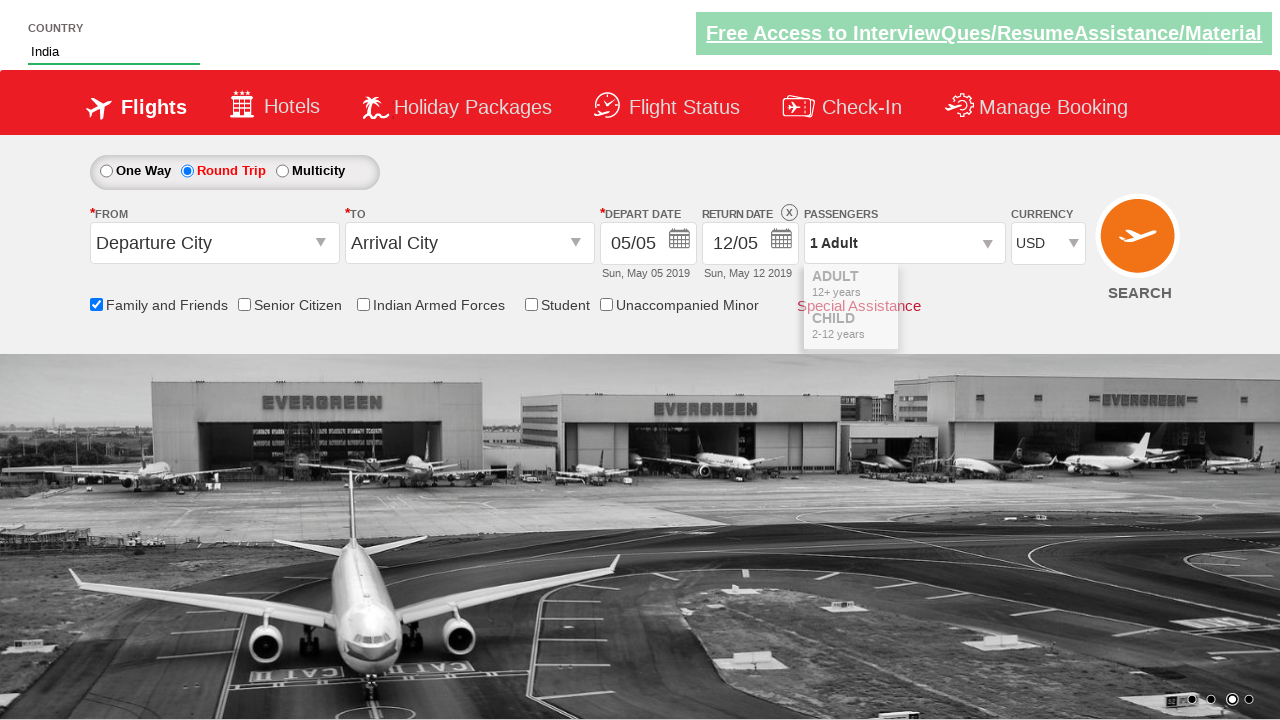

Added adult passenger 1 at (982, 288) on #hrefIncAdt
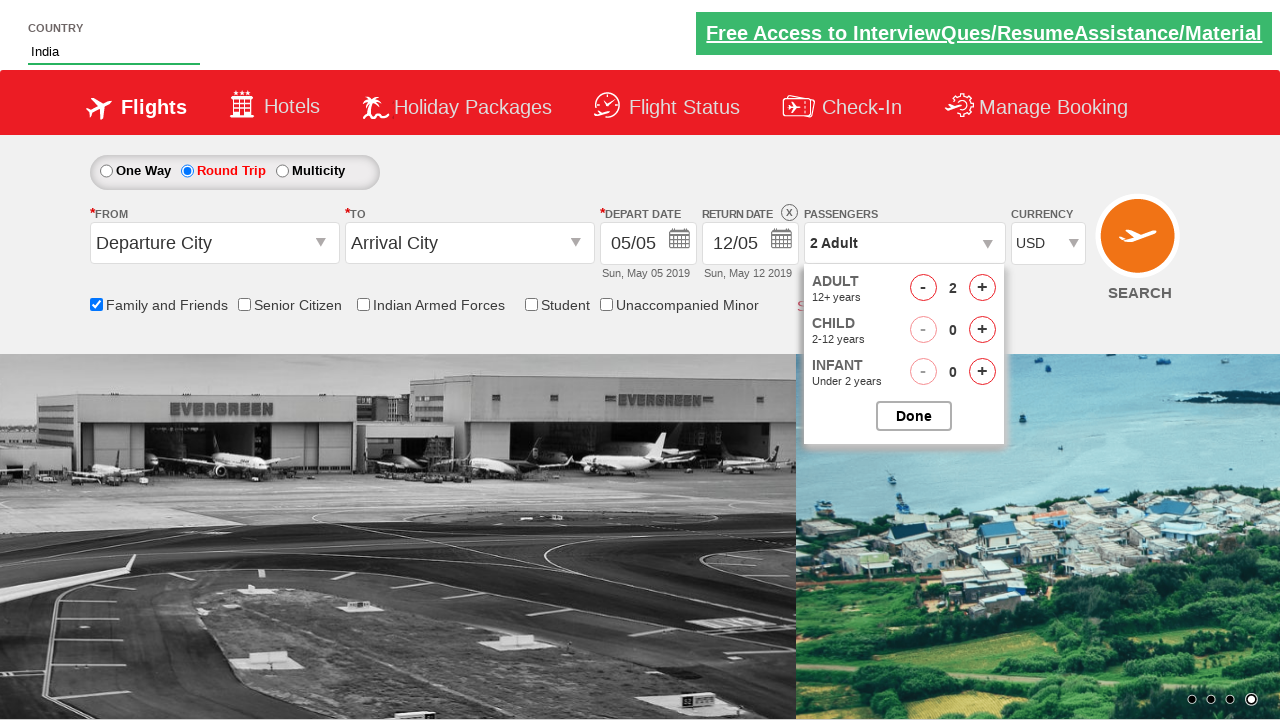

Added adult passenger 2 at (982, 288) on #hrefIncAdt
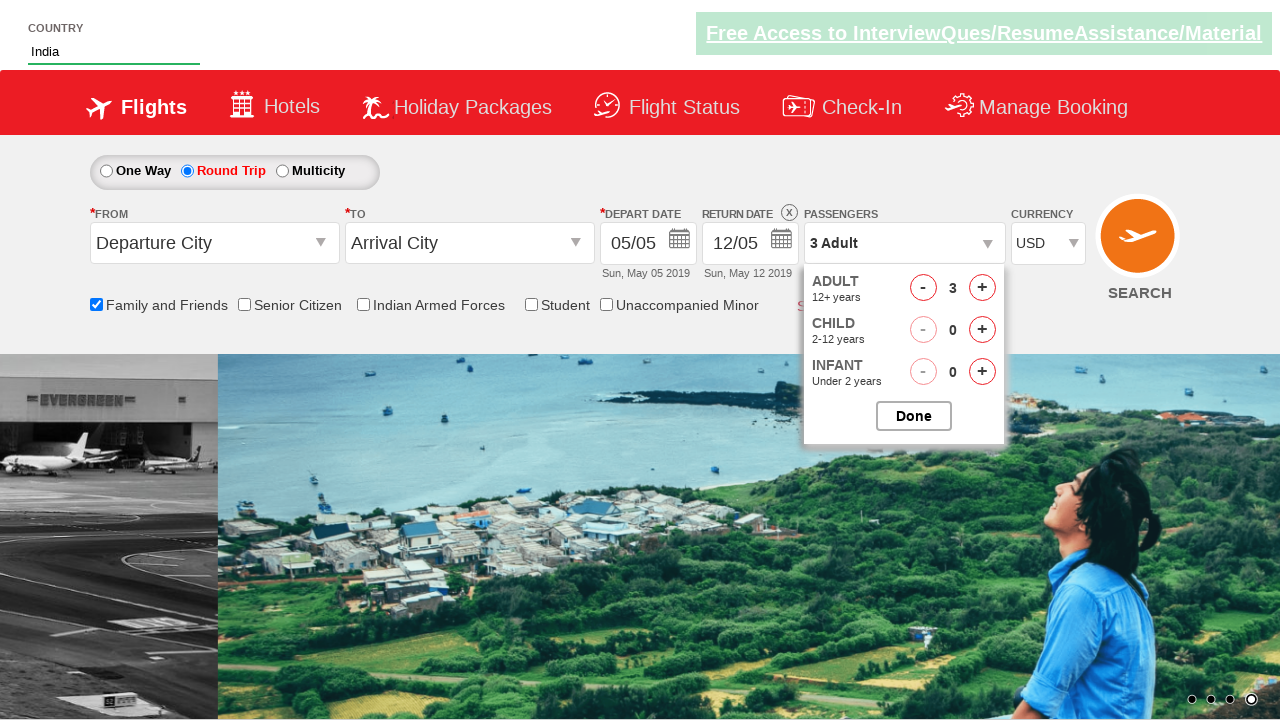

Added adult passenger 3 at (982, 288) on #hrefIncAdt
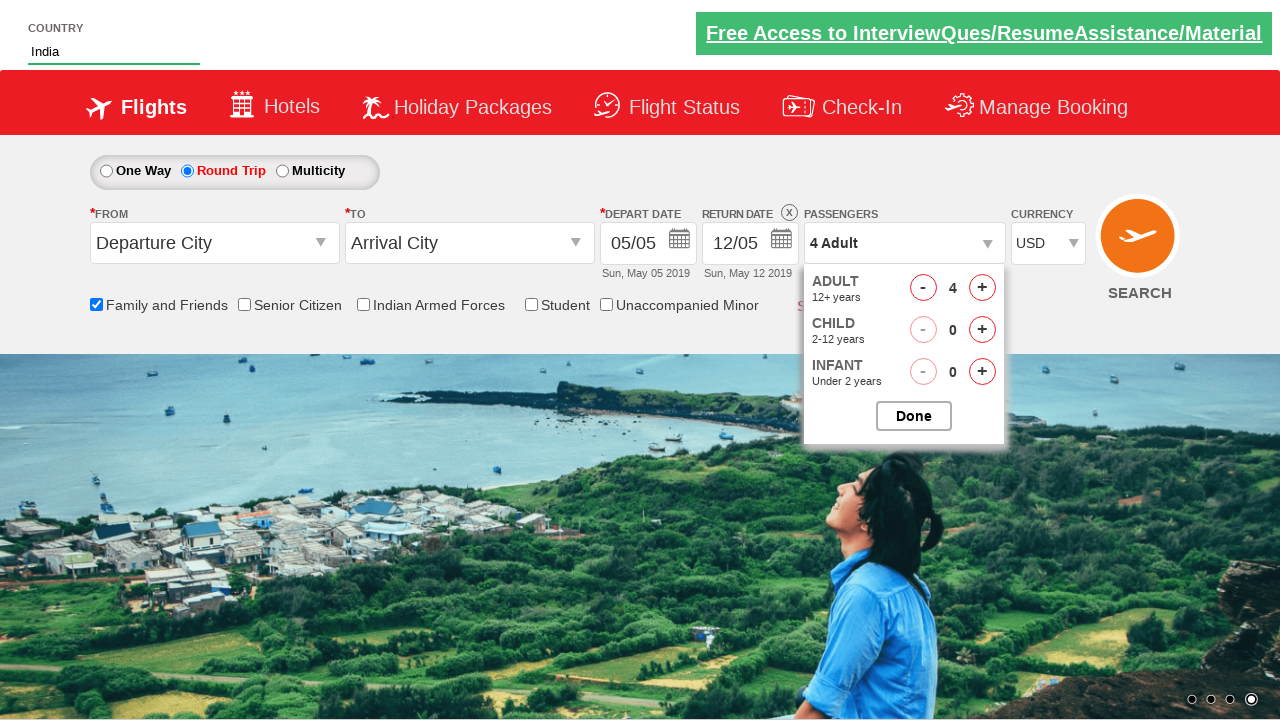

Added adult passenger 4 at (982, 288) on #hrefIncAdt
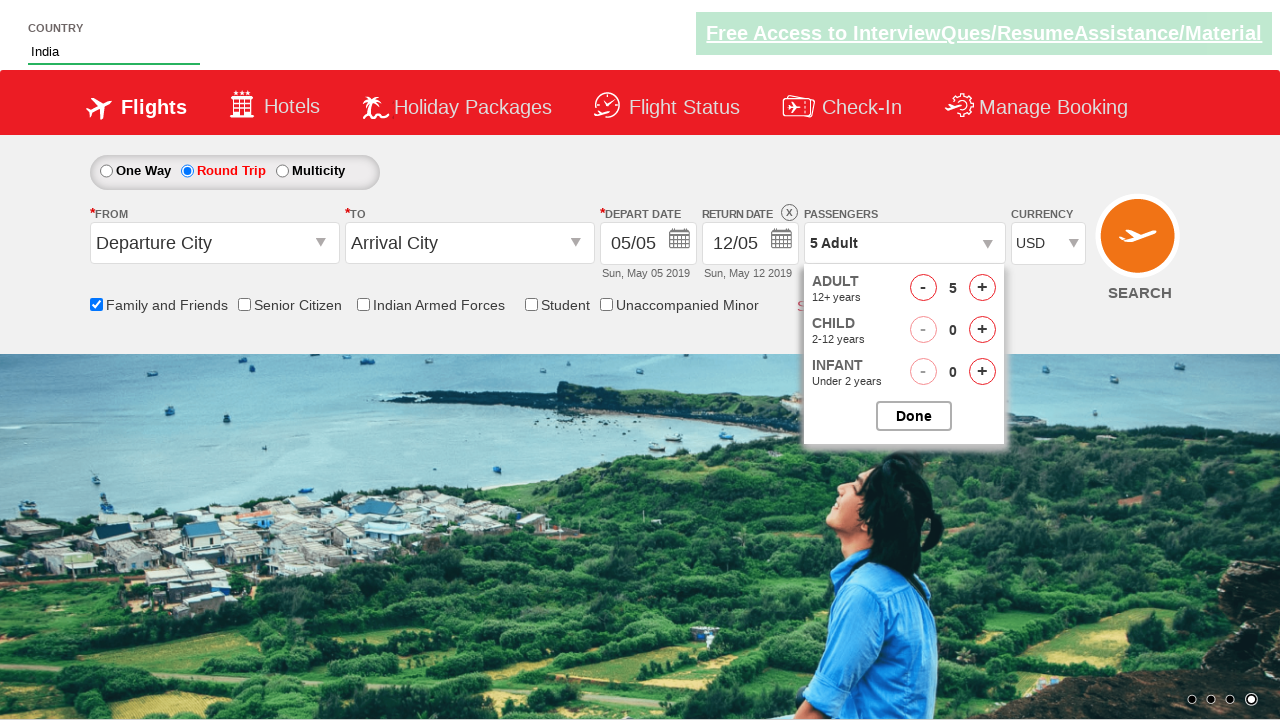

Added child passenger 1 at (982, 330) on #hrefIncChd
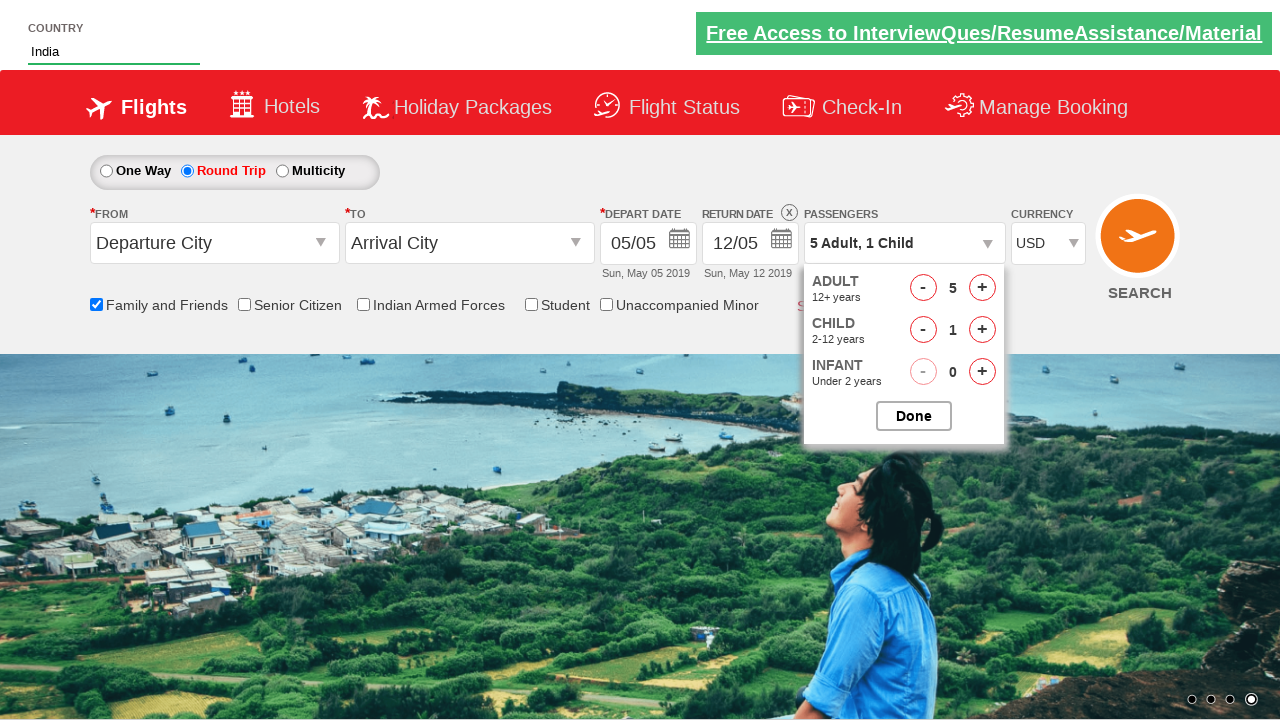

Added child passenger 2 at (982, 330) on #hrefIncChd
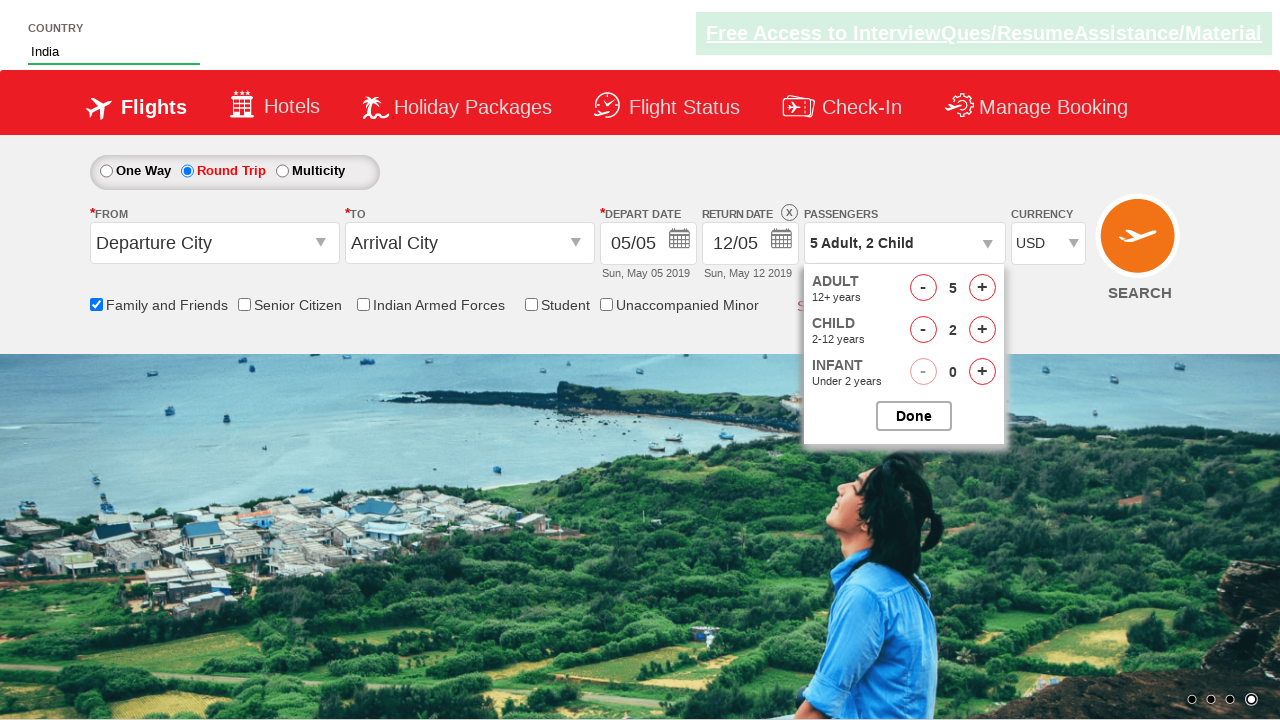

Added infant passenger 1 at (982, 372) on #hrefIncInf
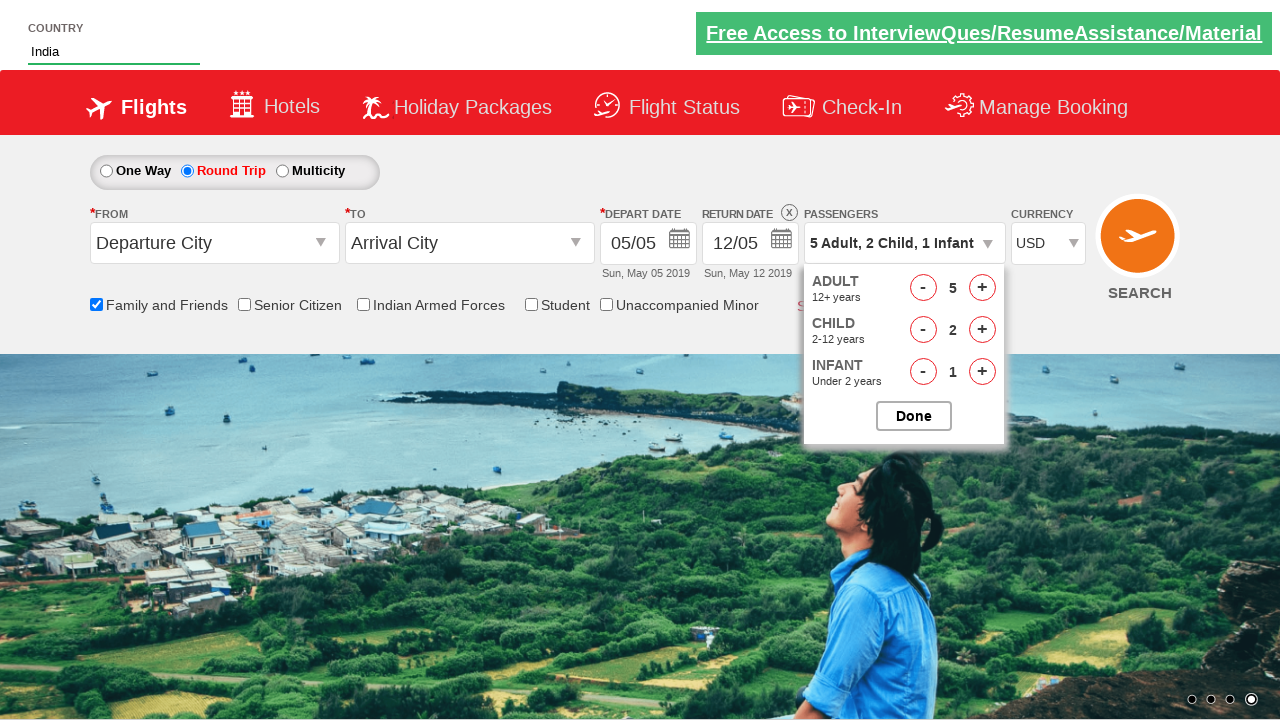

Added infant passenger 2 at (982, 372) on #hrefIncInf
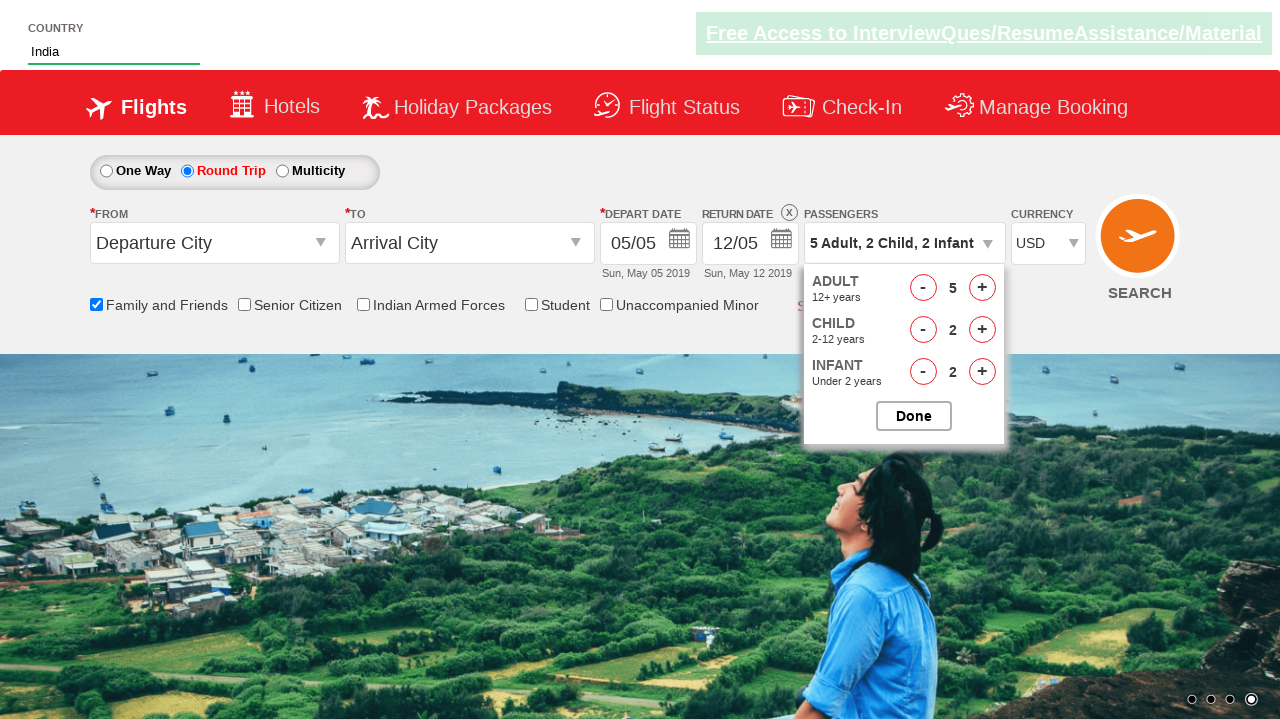

Closed passenger selection dialog at (914, 416) on #btnclosepaxoption
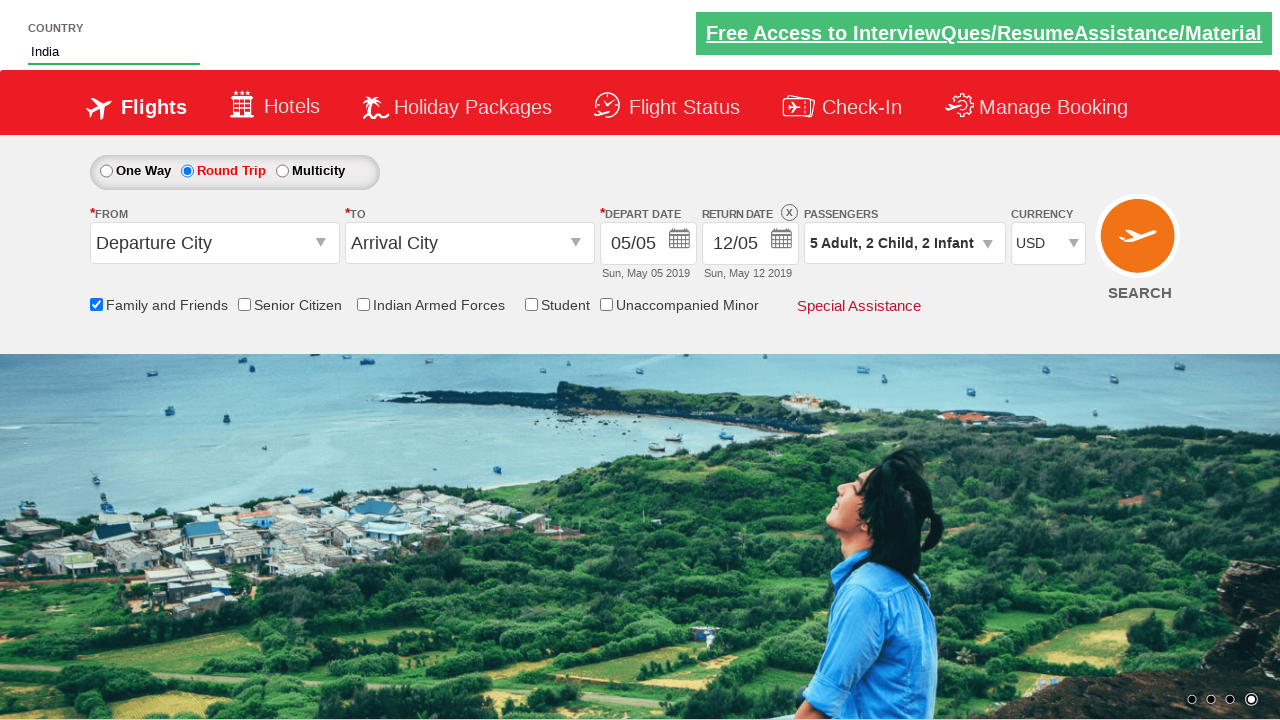

Opened origin station dropdown at (214, 243) on #ctl00_mainContent_ddl_originStation1_CTXT
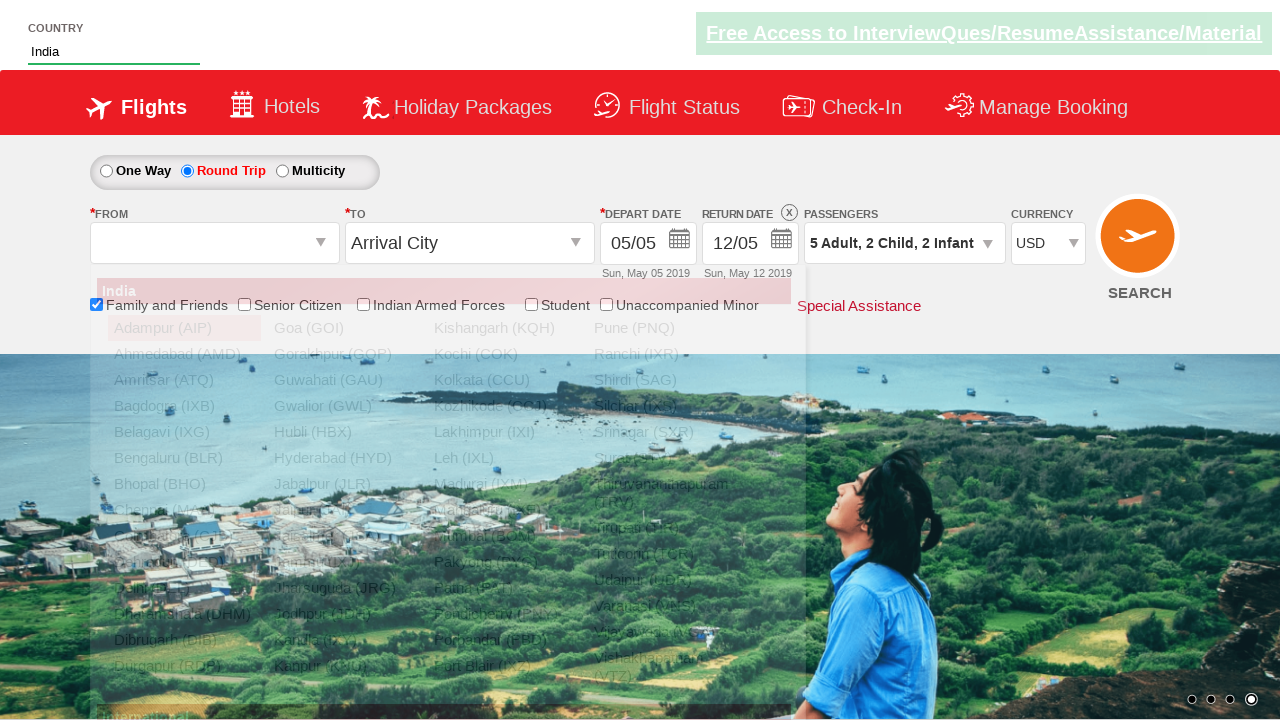

Selected Hyderabad (HYD) as origin station at (344, 458) on xpath=//div[@id='glsctl00_mainContent_ddl_originStation1_CTNR']//a[@value='HYD']
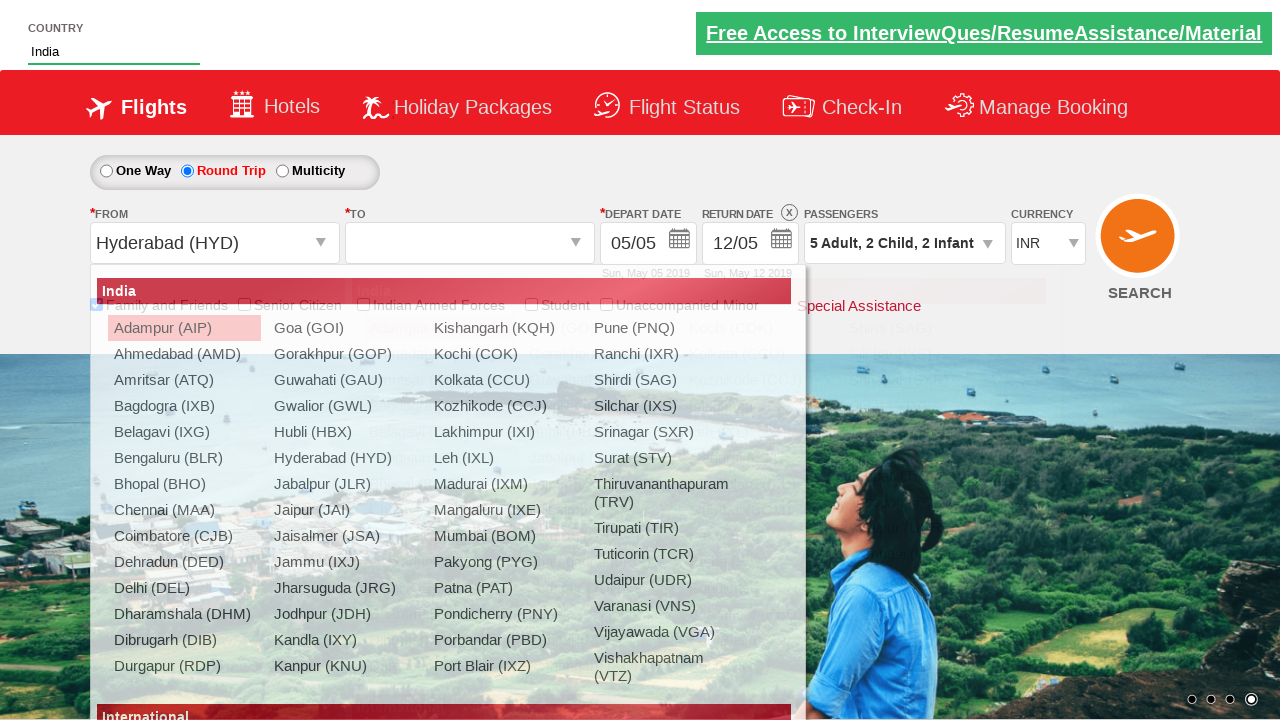

Selected Bangalore (BLR) as destination station at (439, 458) on xpath=//div[@id='ctl00_mainContent_ddl_destinationStation1_CTNR']//a[@value='BLR
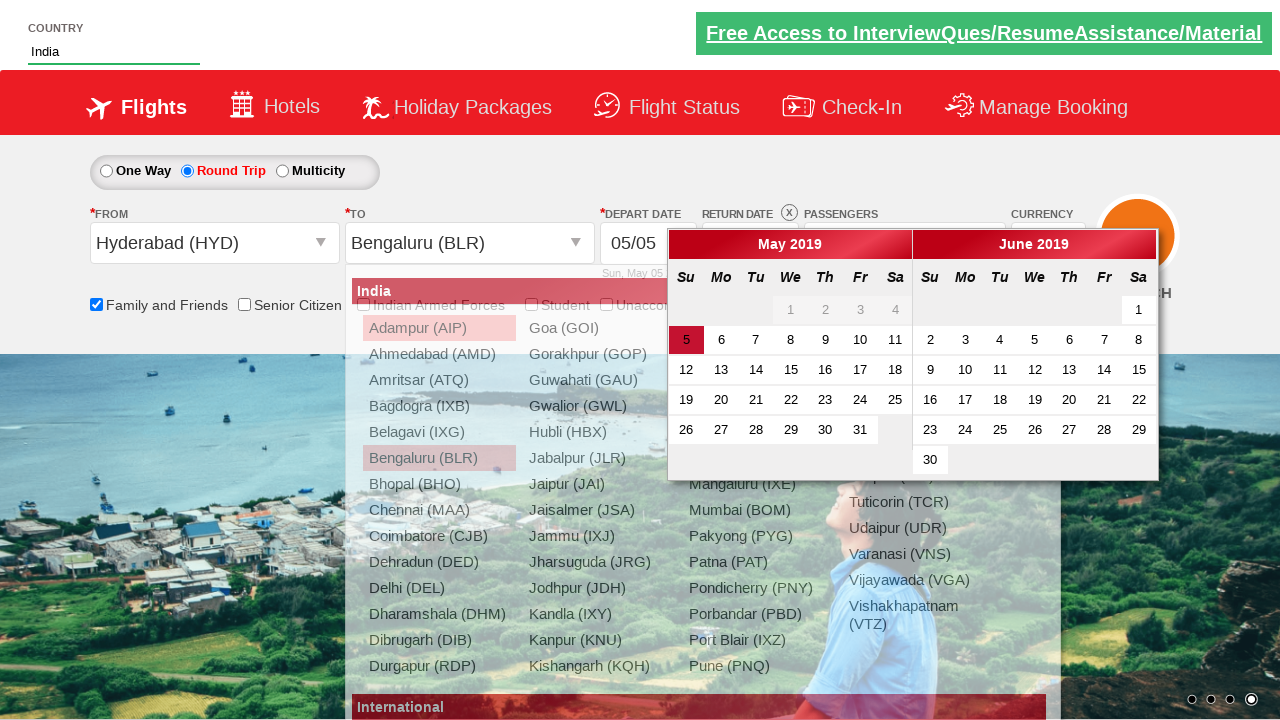

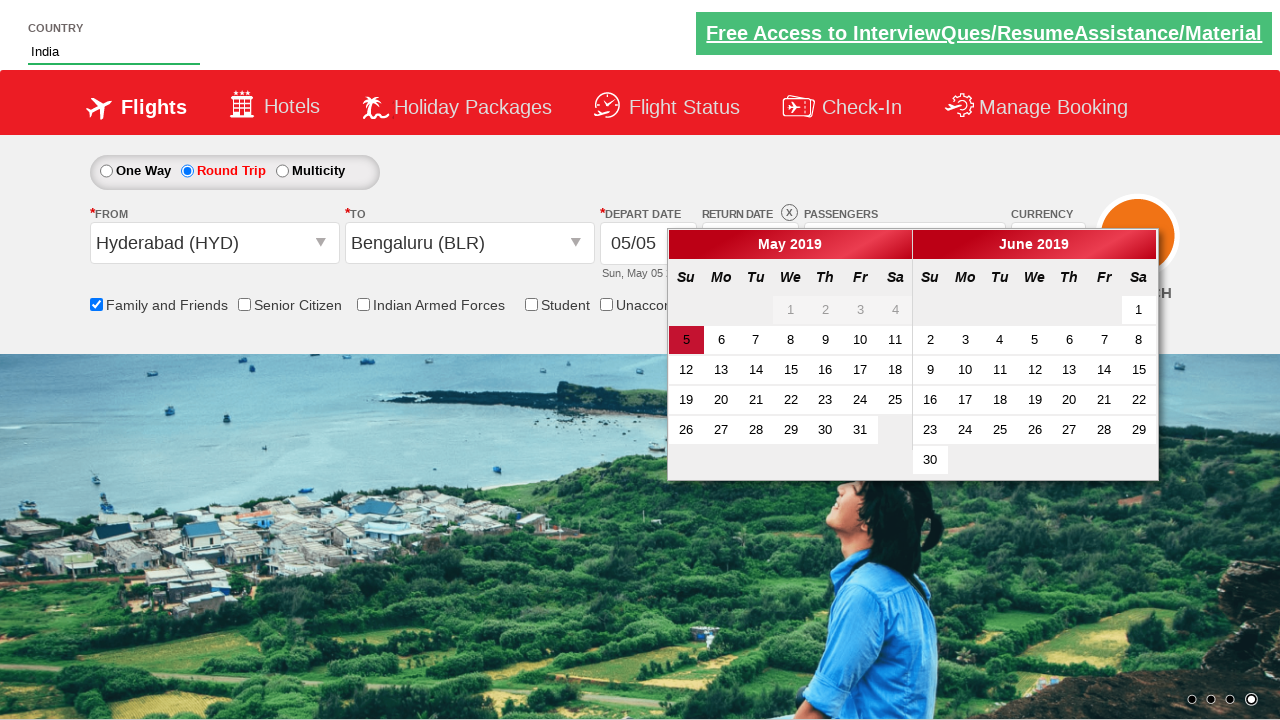